Tests accepting an alert that appears after a 5 second delay

Starting URL: https://demoqa.com/alerts

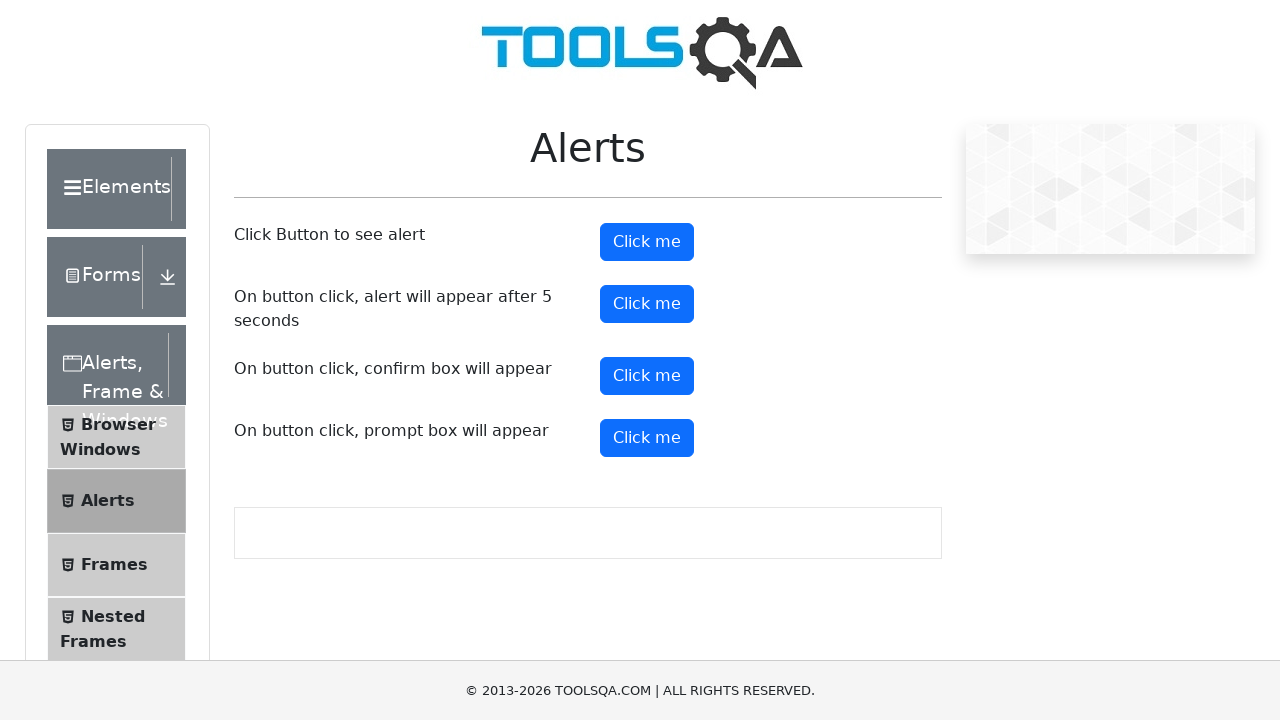

Set up dialog handler to automatically accept alerts
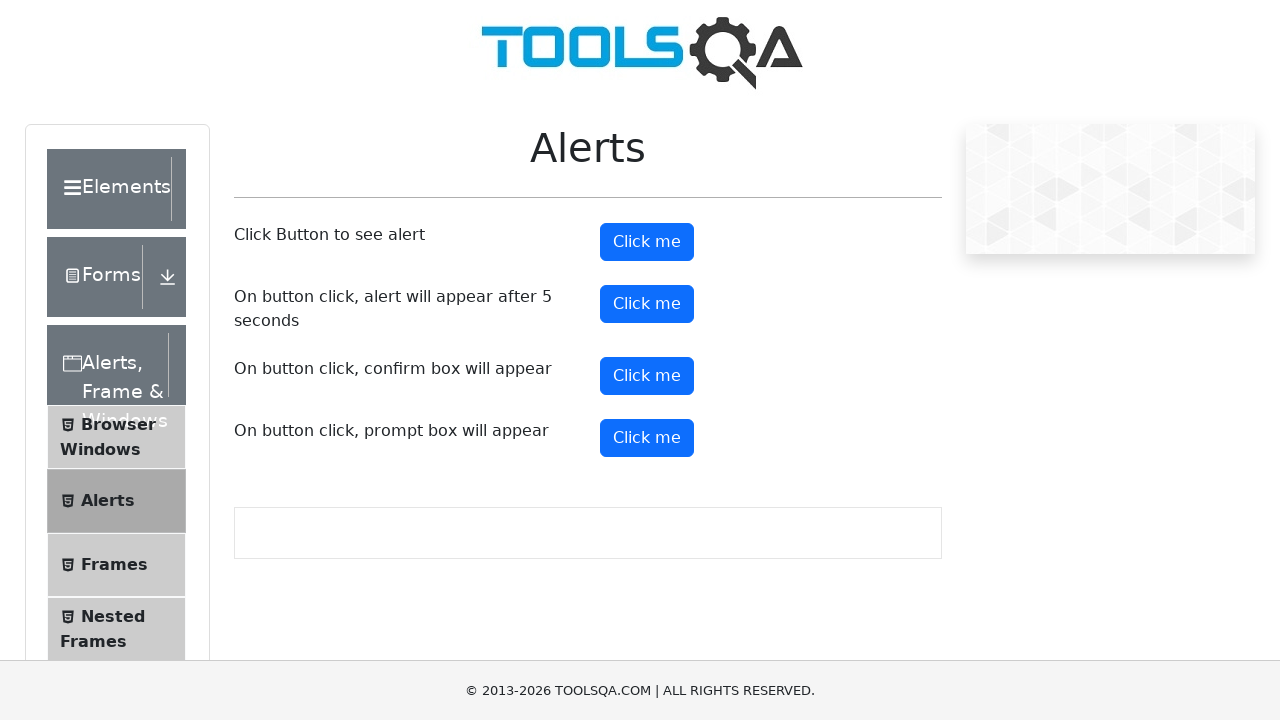

Clicked the timer alert button at (647, 304) on button#timerAlertButton
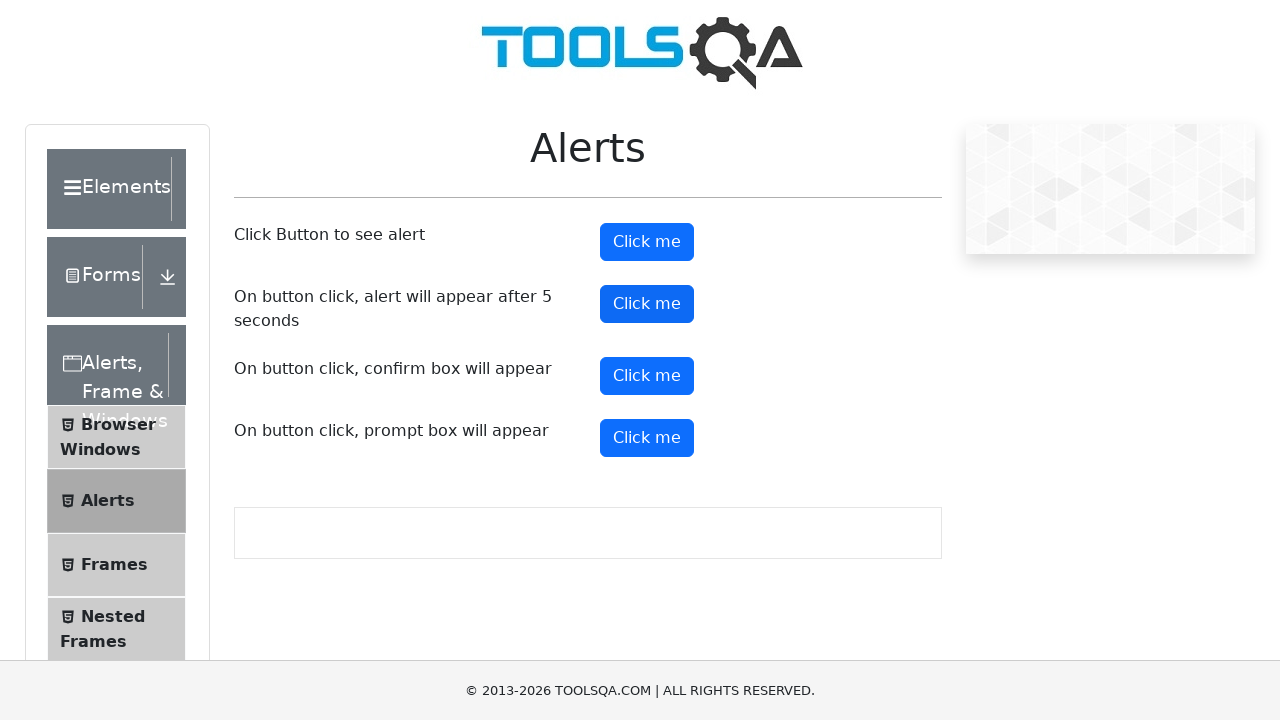

Waited 6 seconds for the 5-second delayed alert to appear and be accepted
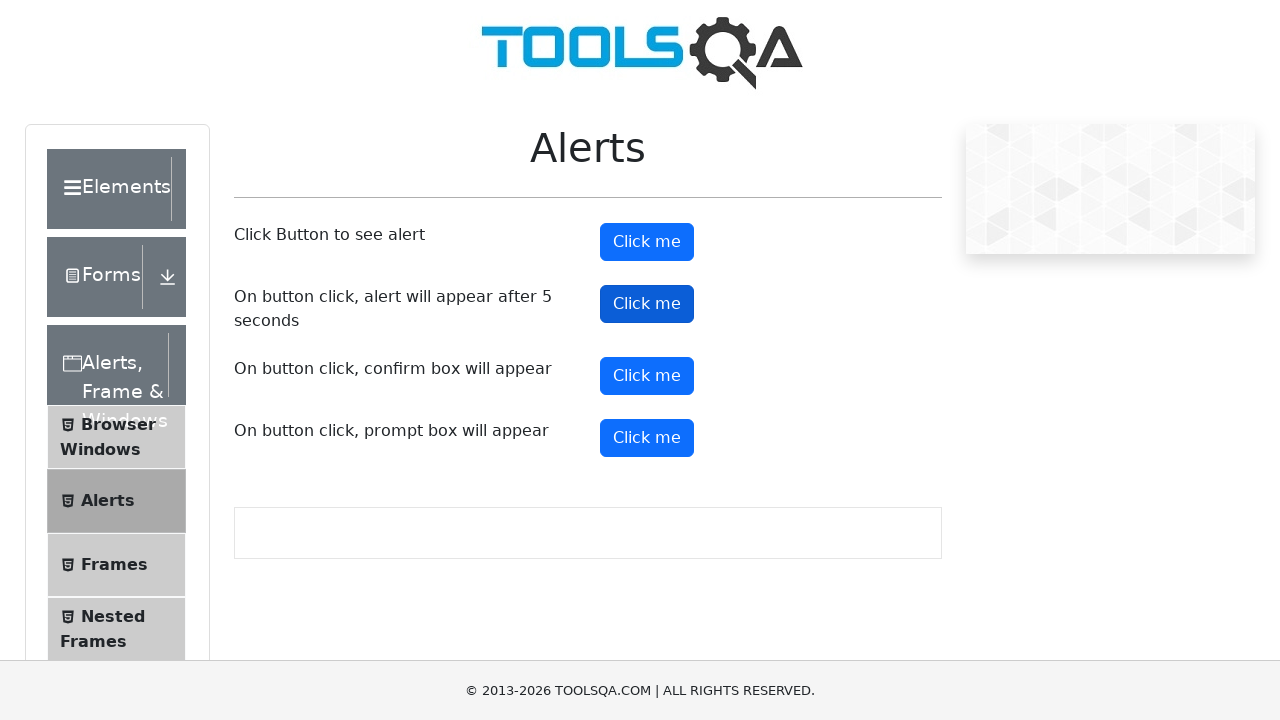

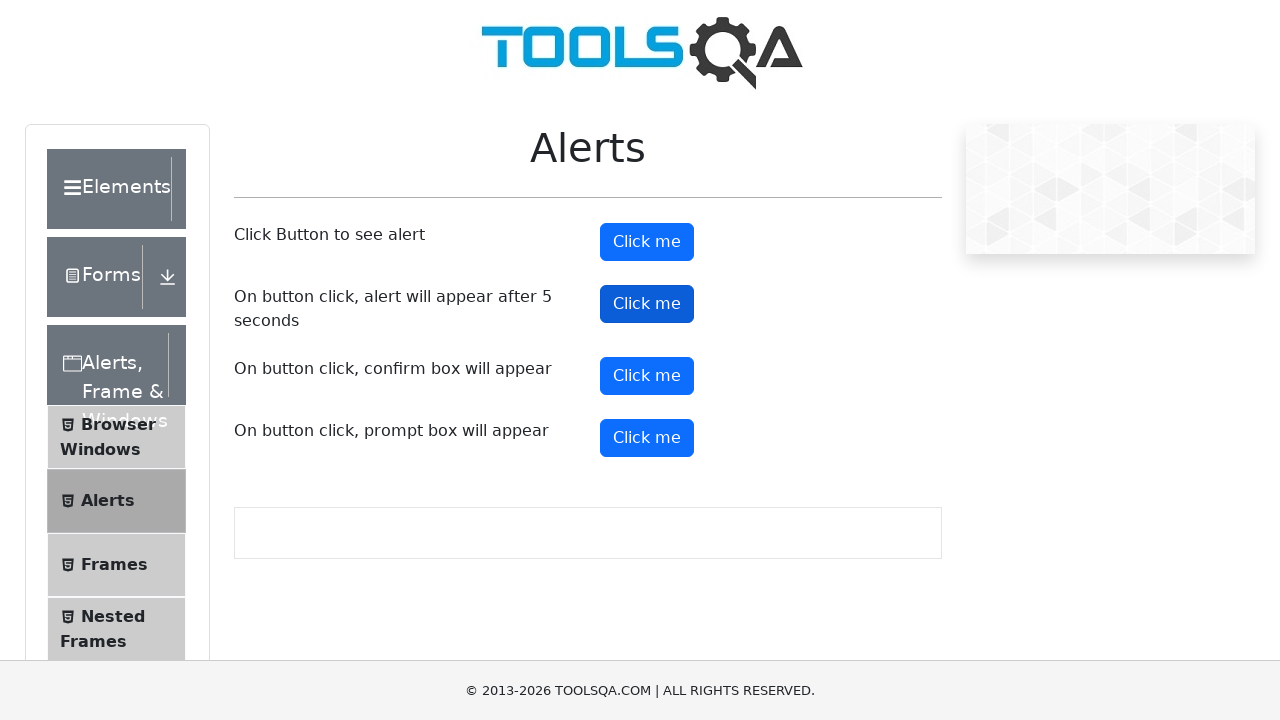